Navigates to Apple's website and clicks on the iPhone link to go to the iPhone product page

Starting URL: https://www.apple.com

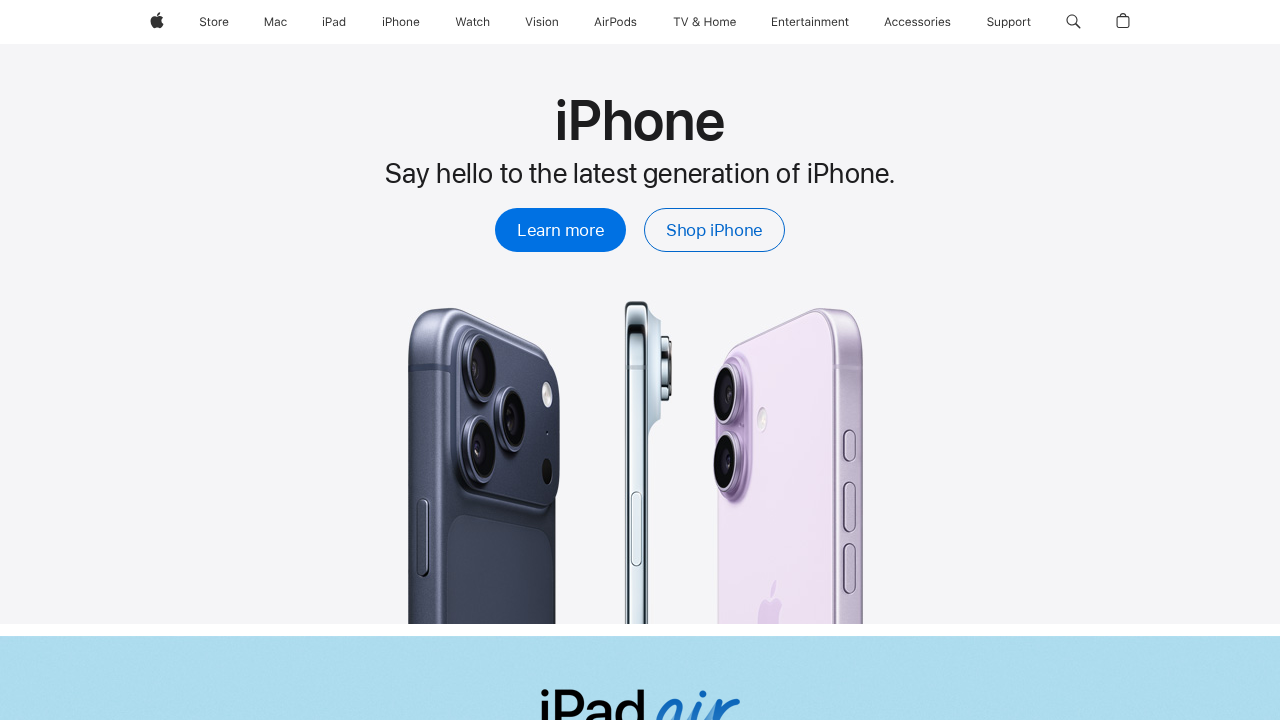

Clicked on the iPhone link in the navigation at (401, 22) on a[href='/iphone/']
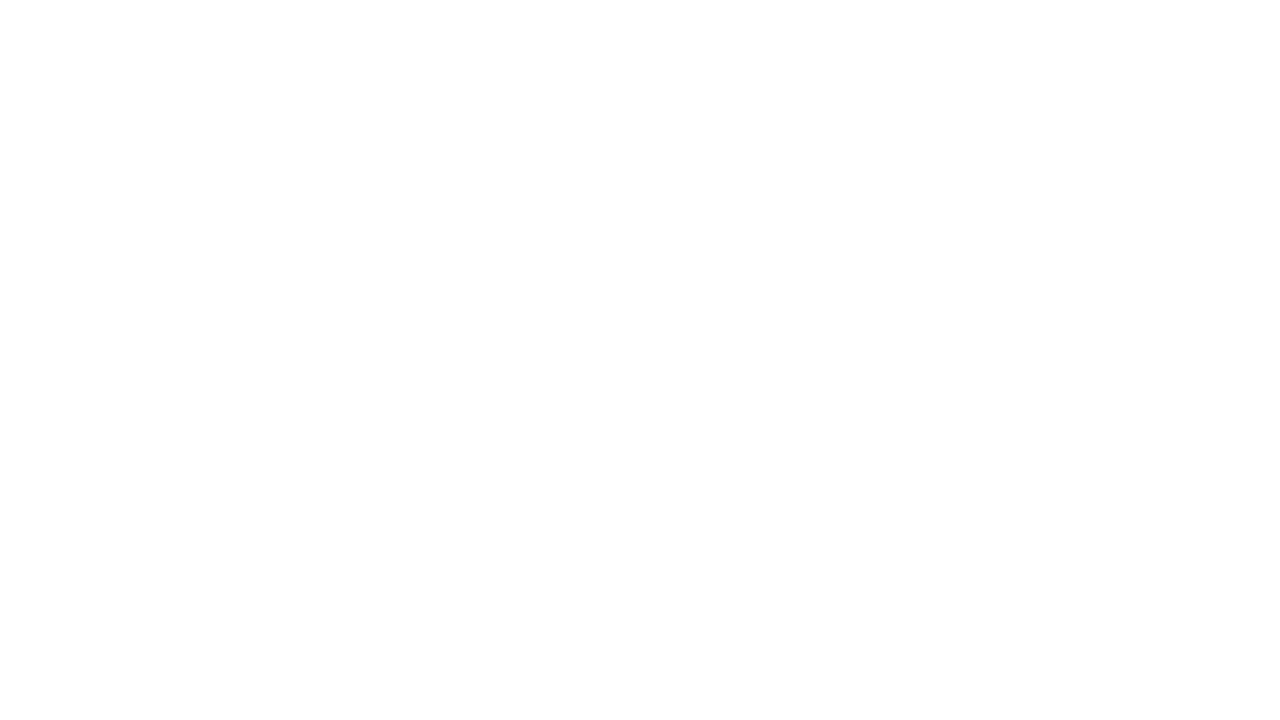

iPhone page loaded successfully
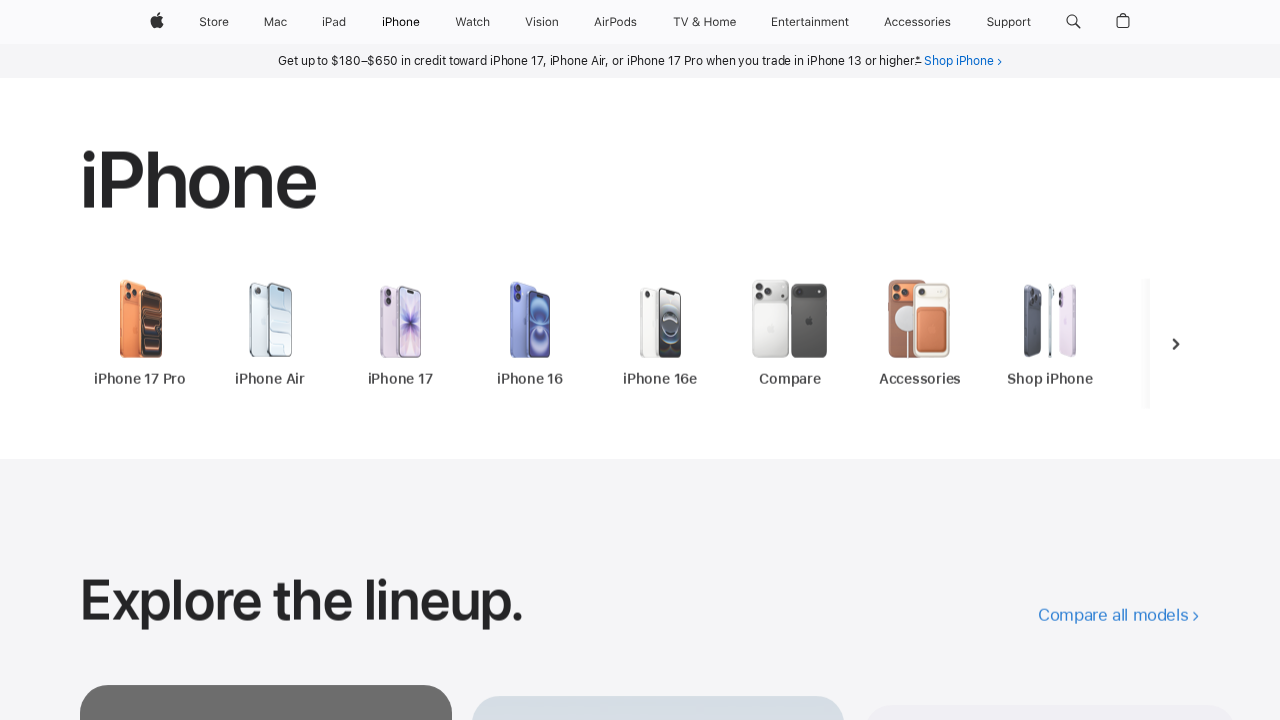

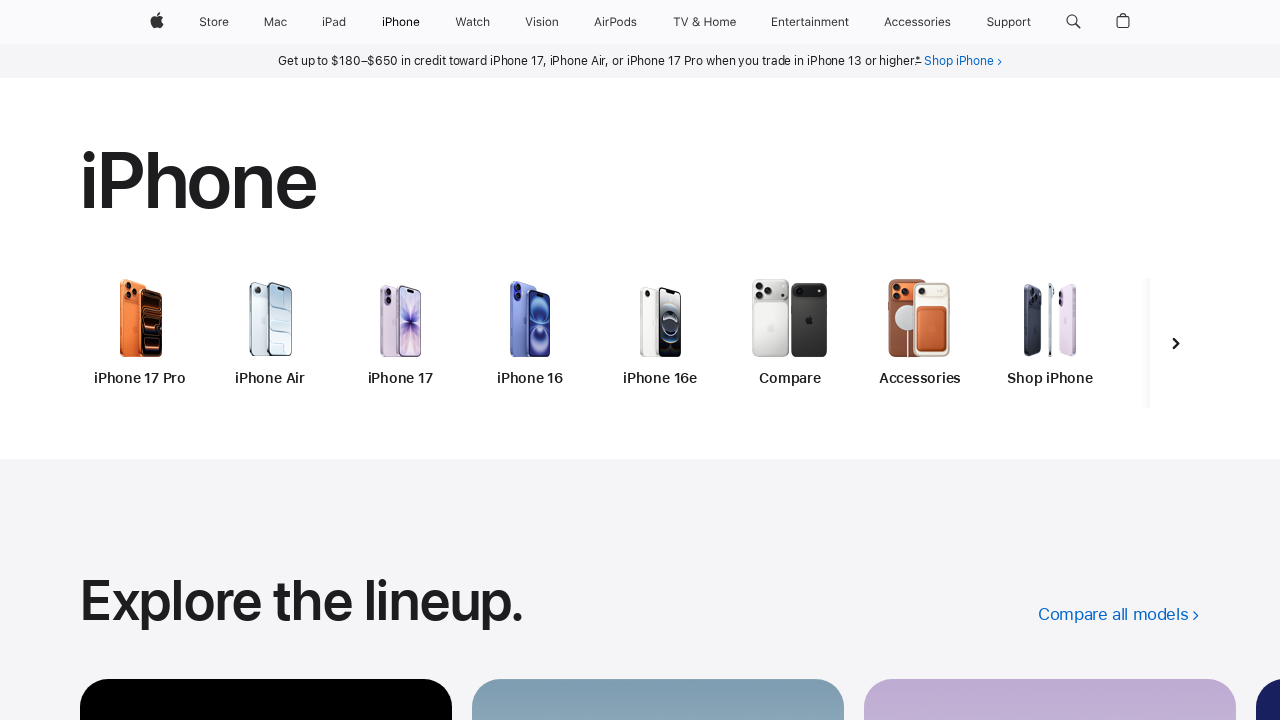